Navigates to DemoQA website, clicks on Forms section, then Practice Form, and verifies the Practice Form page is displayed

Starting URL: https://demoqa.com/

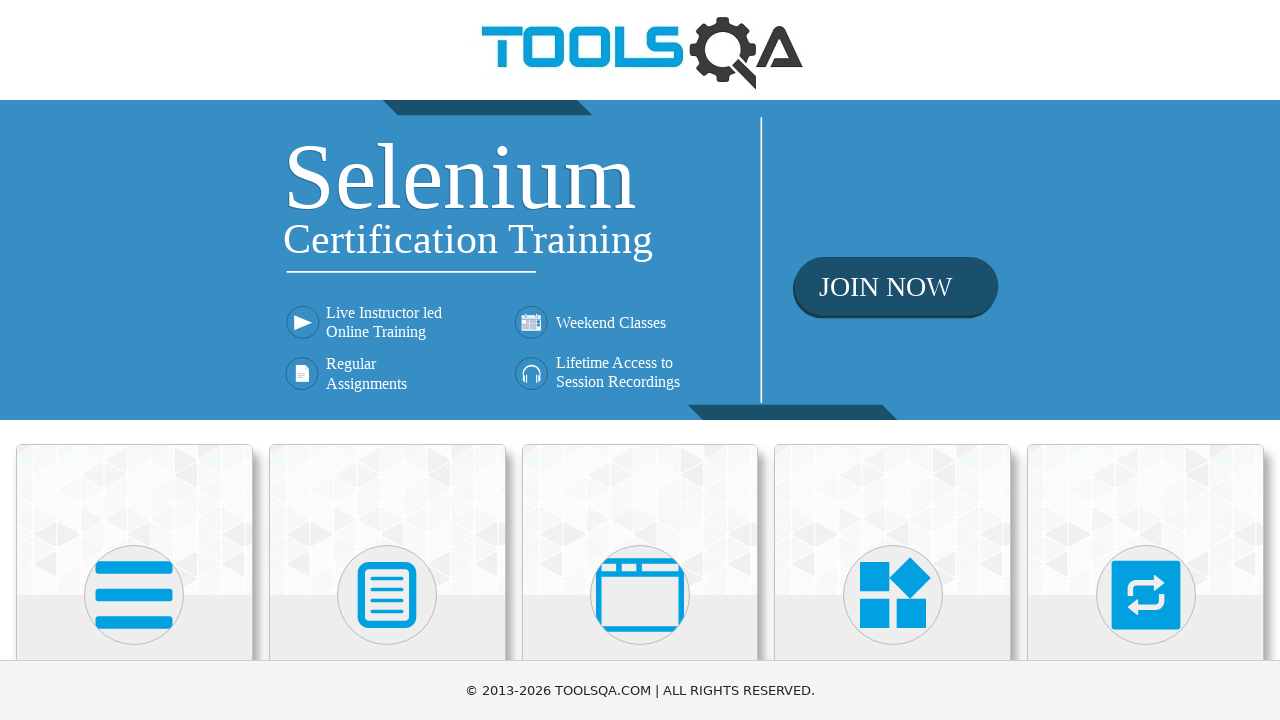

Clicked on Forms section at (387, 360) on xpath=//*[contains(text(),'Forms')]
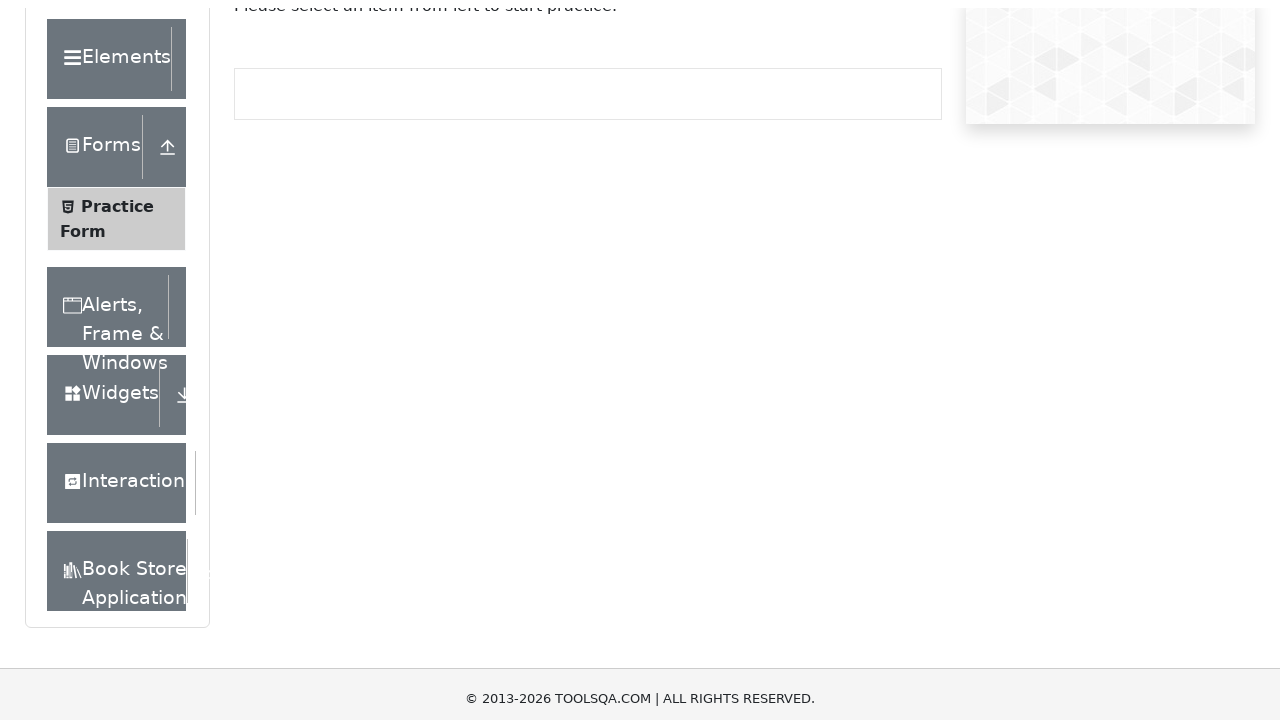

Waited 1000ms for navigation
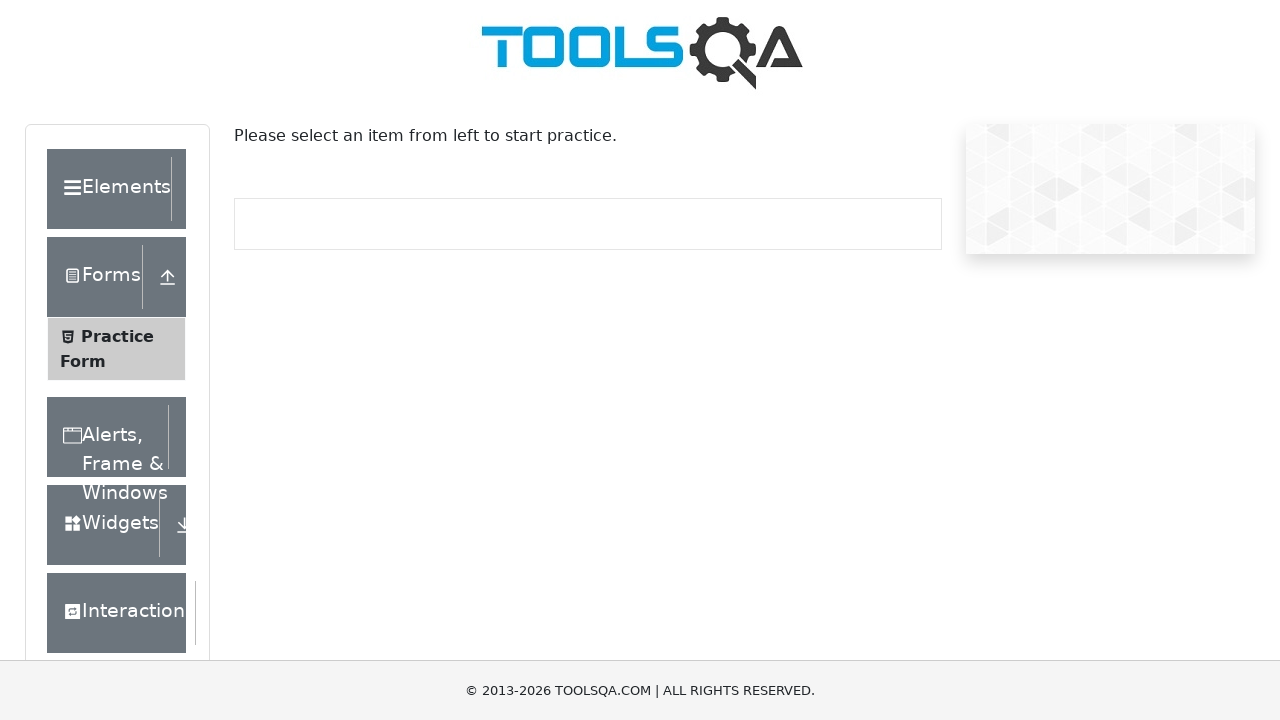

Clicked on Practice Form link at (117, 336) on xpath=//*[contains(text(),'Practice Form')]
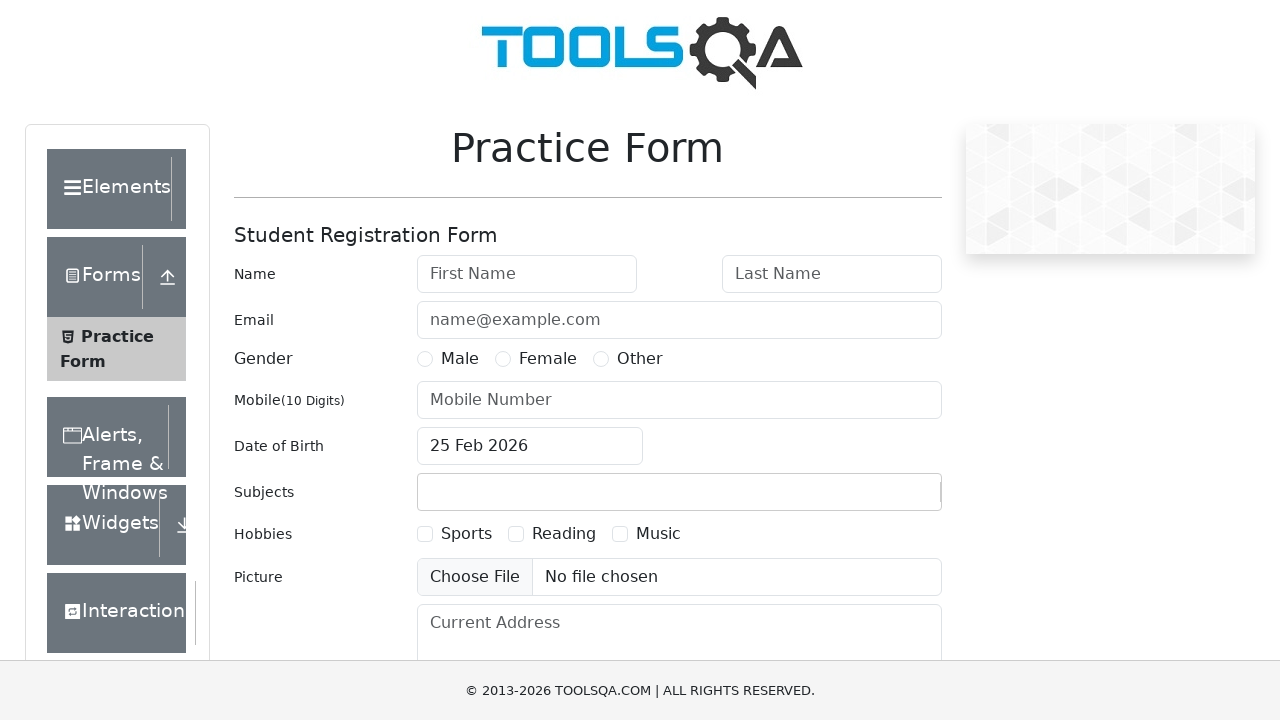

Verified Practice Form heading is visible - Practice Form page loaded successfully
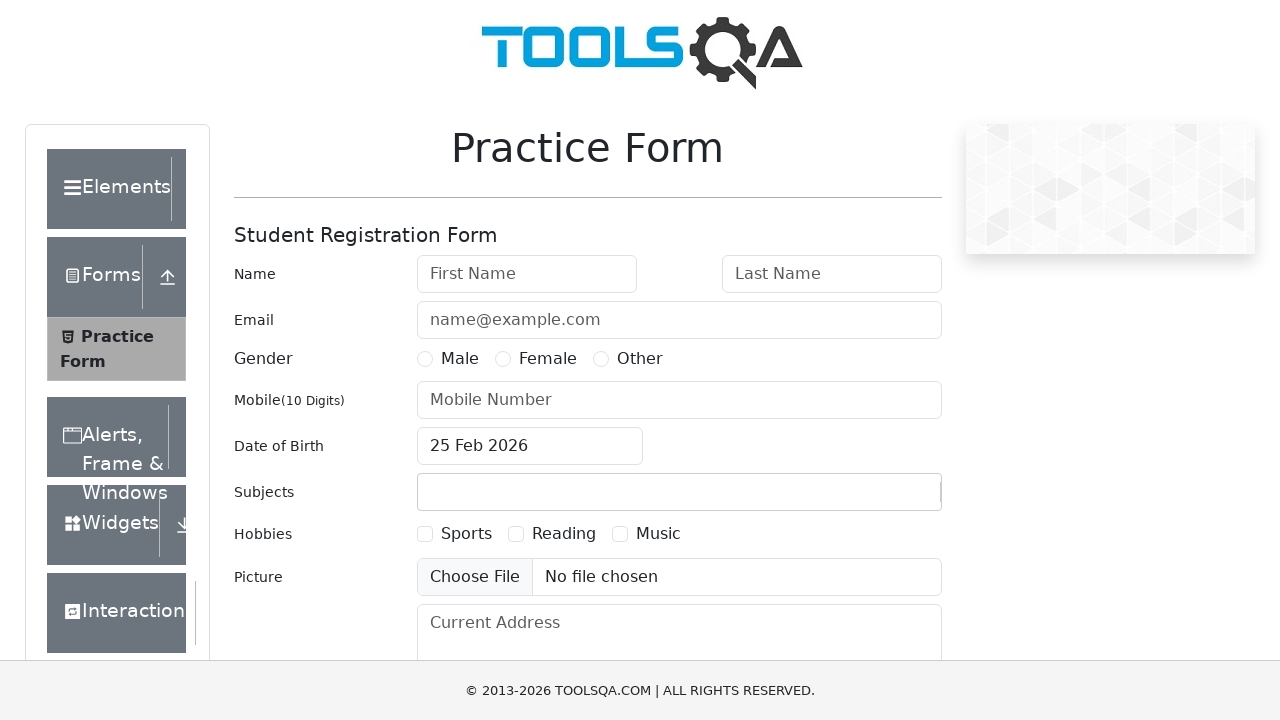

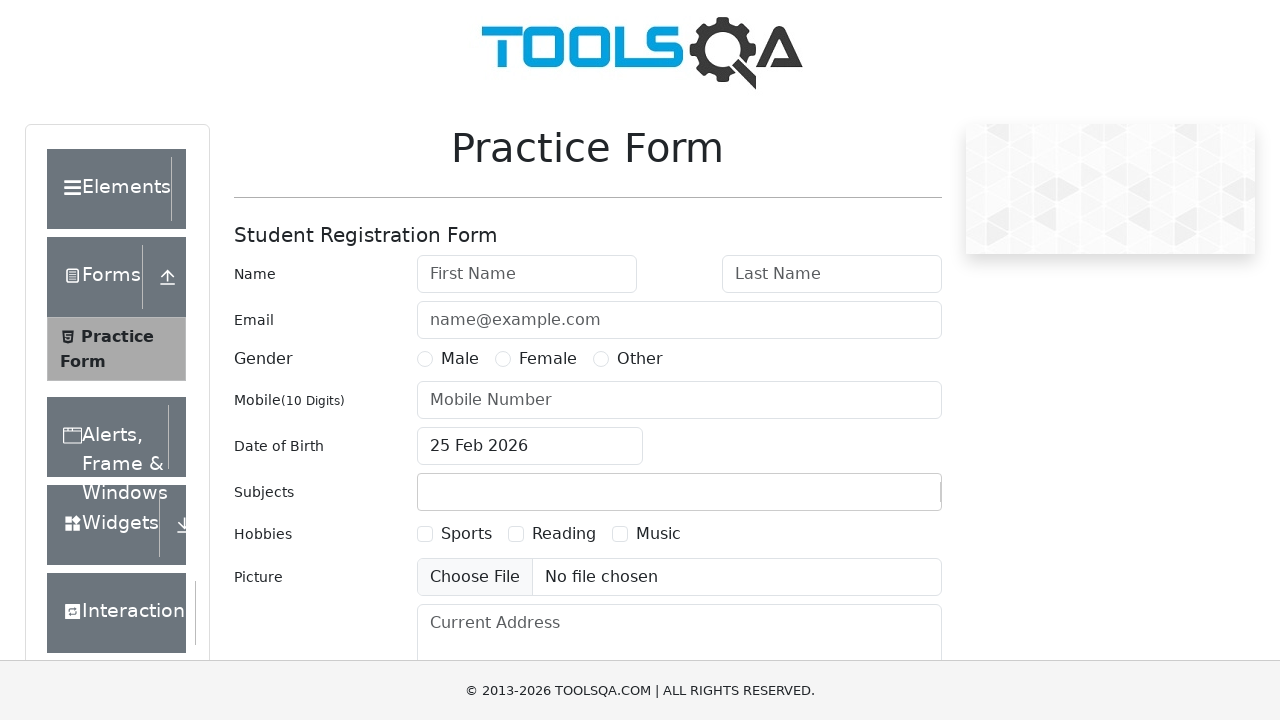